Verifies that the company branding image is displayed on the OrangeHRM login page by checking that the image source contains the expected filename.

Starting URL: https://opensource-demo.orangehrmlive.com/web/index.php/auth/login

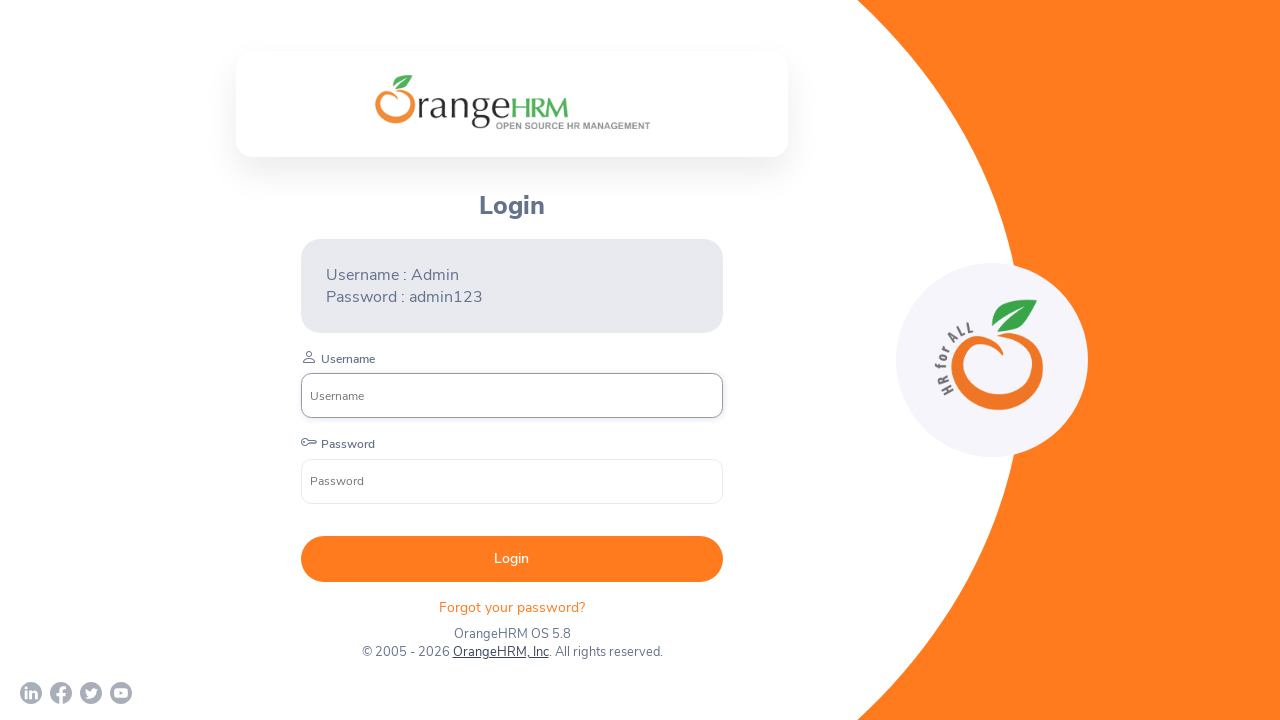

Located company branding image element
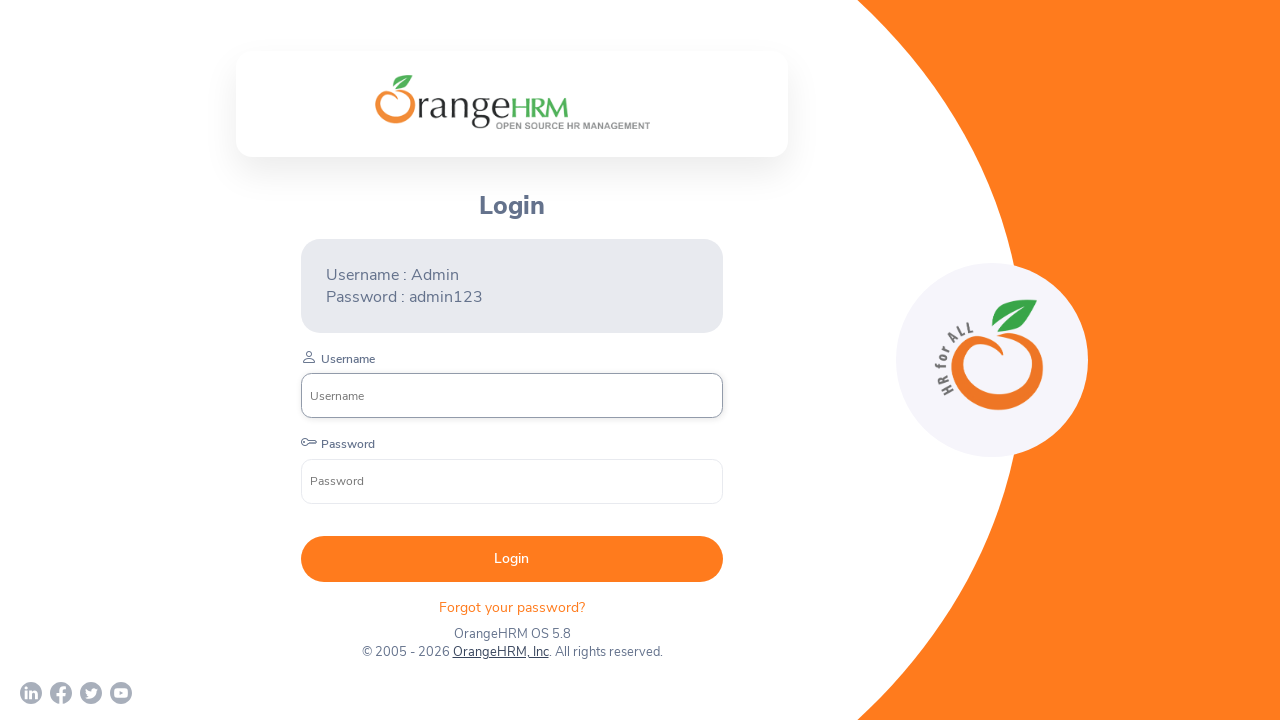

Company branding image became visible
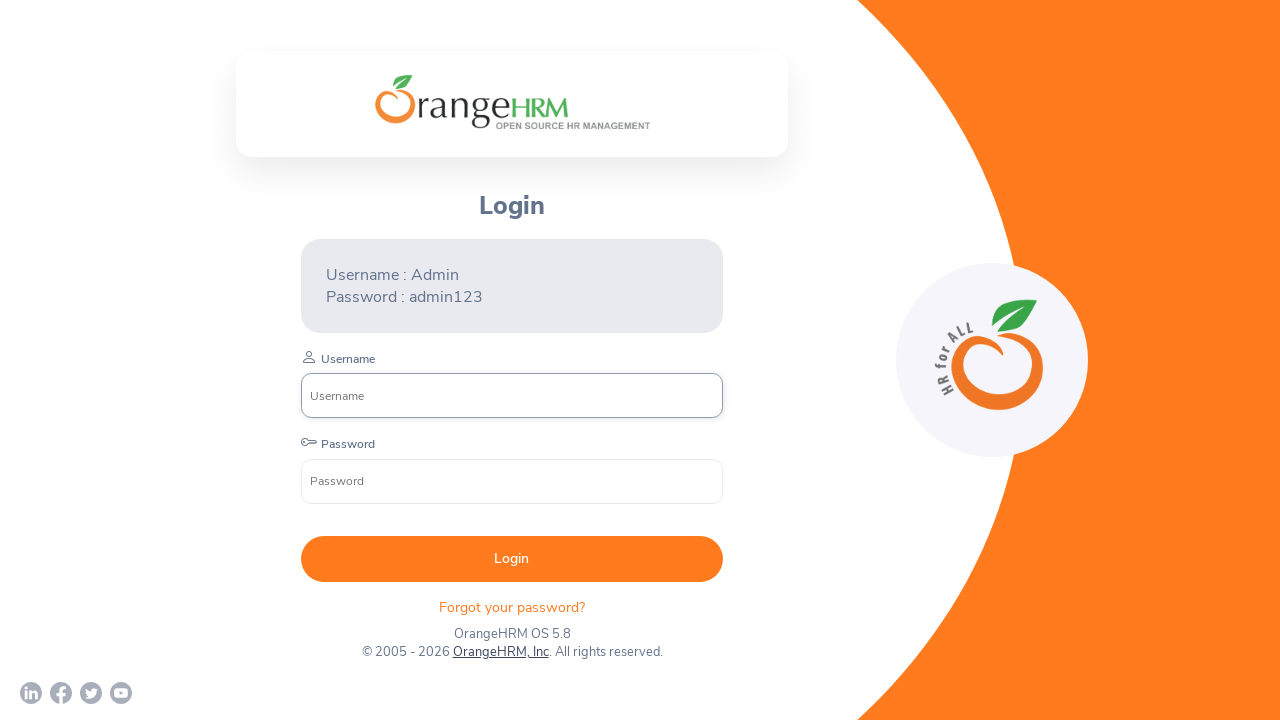

Retrieved image source attribute: /web/images/ohrm_branding.png?v=1763650546848
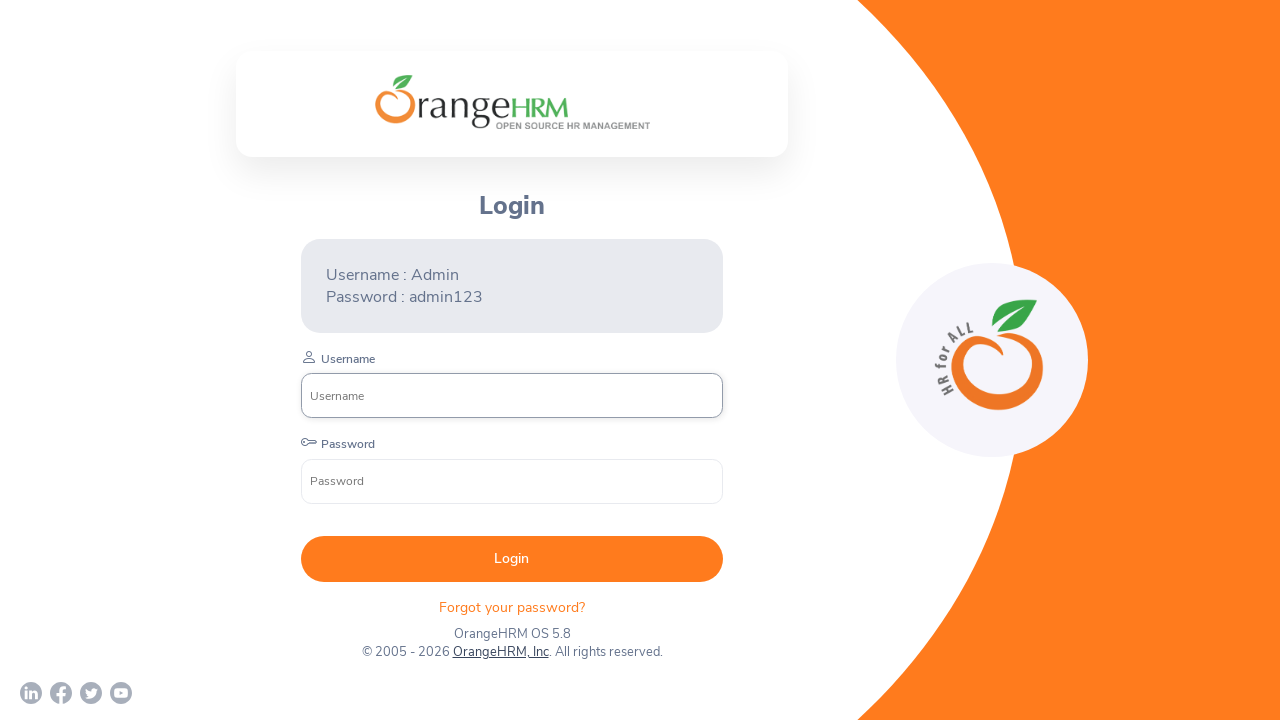

Verified image source contains 'ohrm_branding.png'
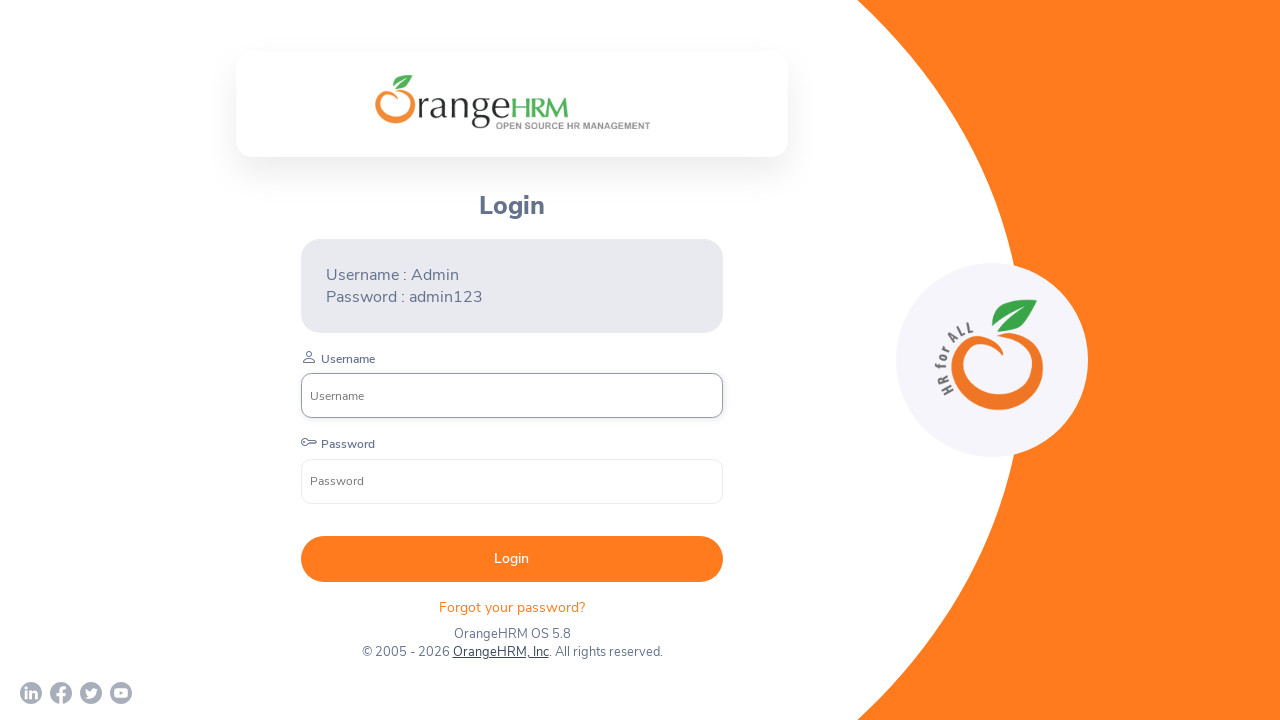

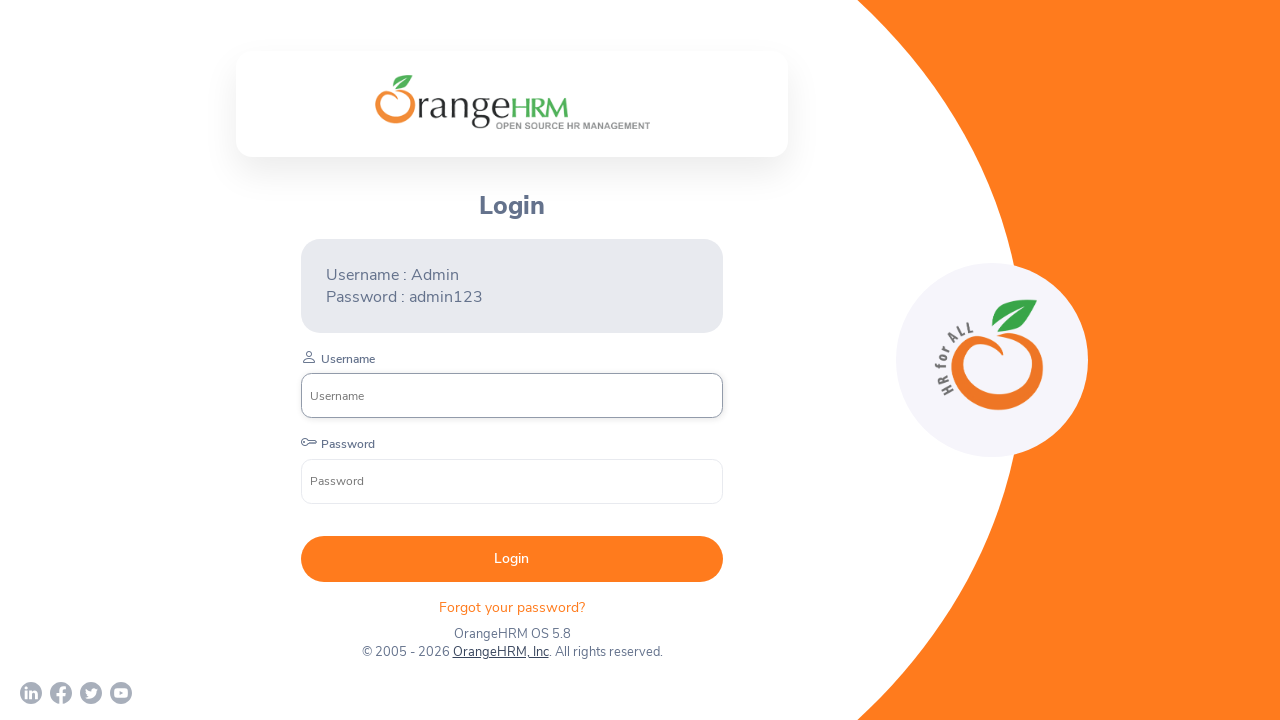